Tests JavaScript alert handling by clicking a button that triggers an alert dialog, then accepting the alert

Starting URL: http://www.echoecho.com/javascript4.htm

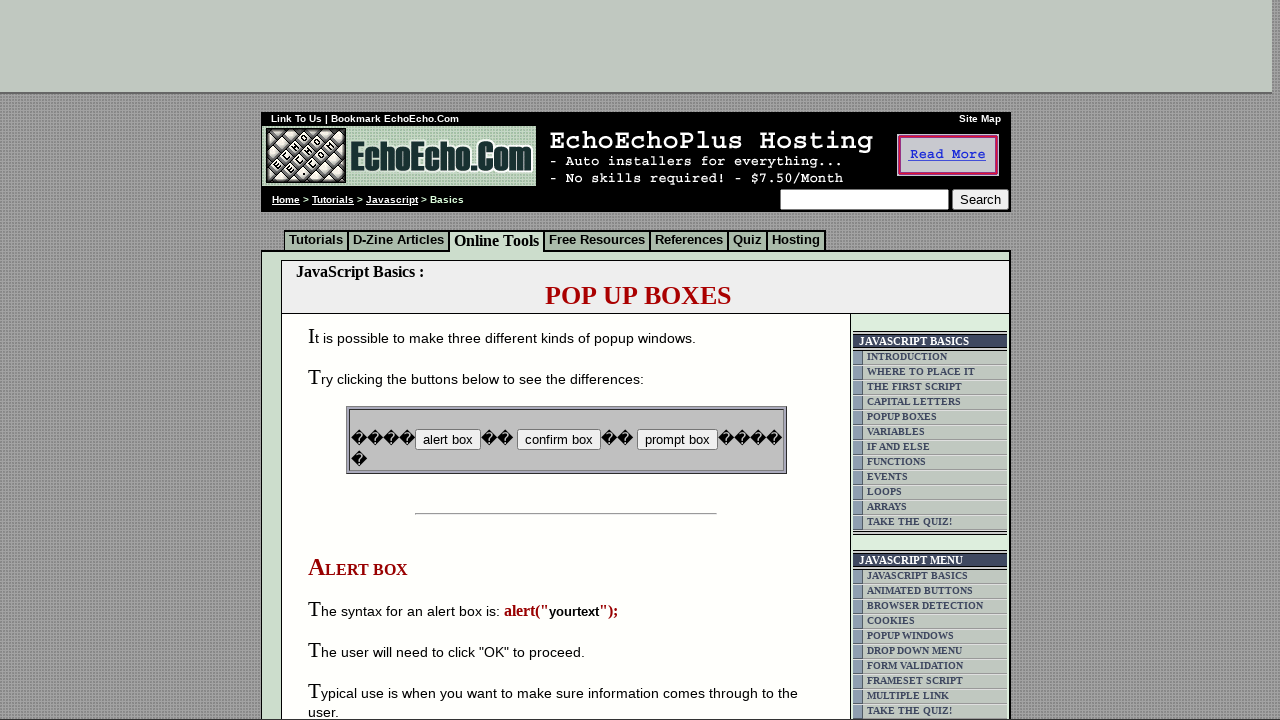

Set up dialog handler to accept alerts
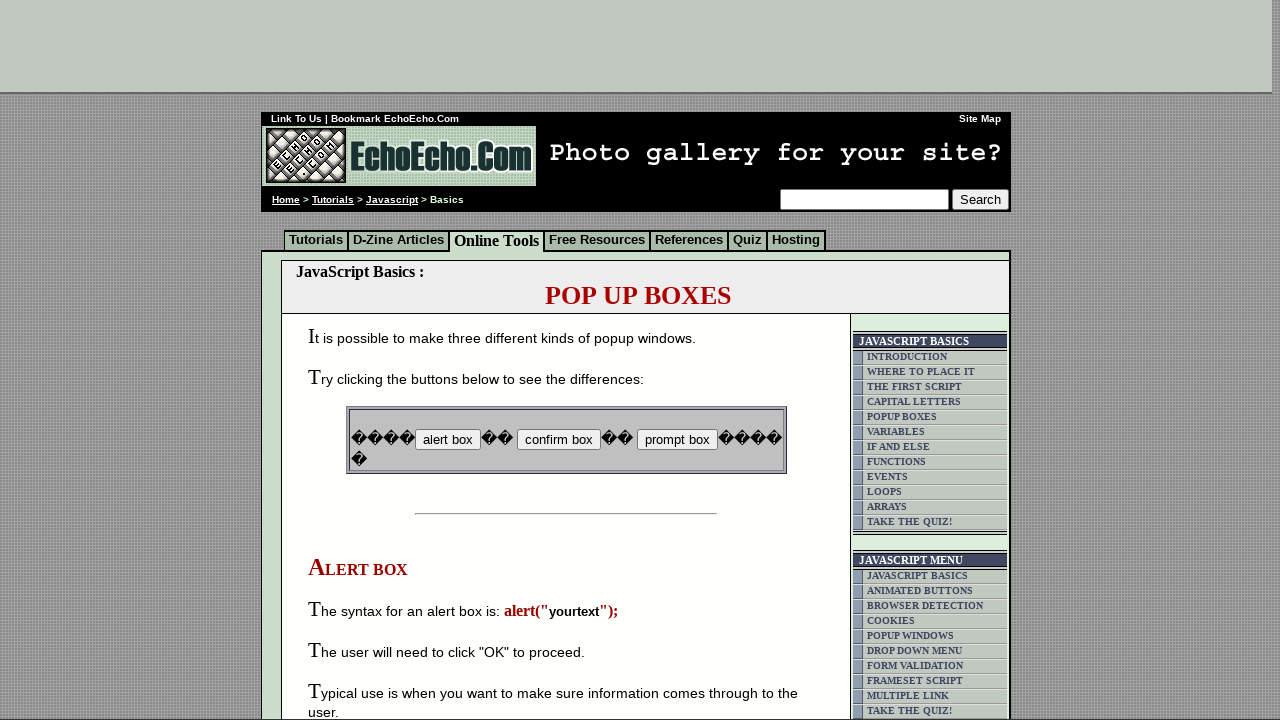

Clicked button with name 'B2' to trigger alert dialog at (558, 440) on input[name='B2']
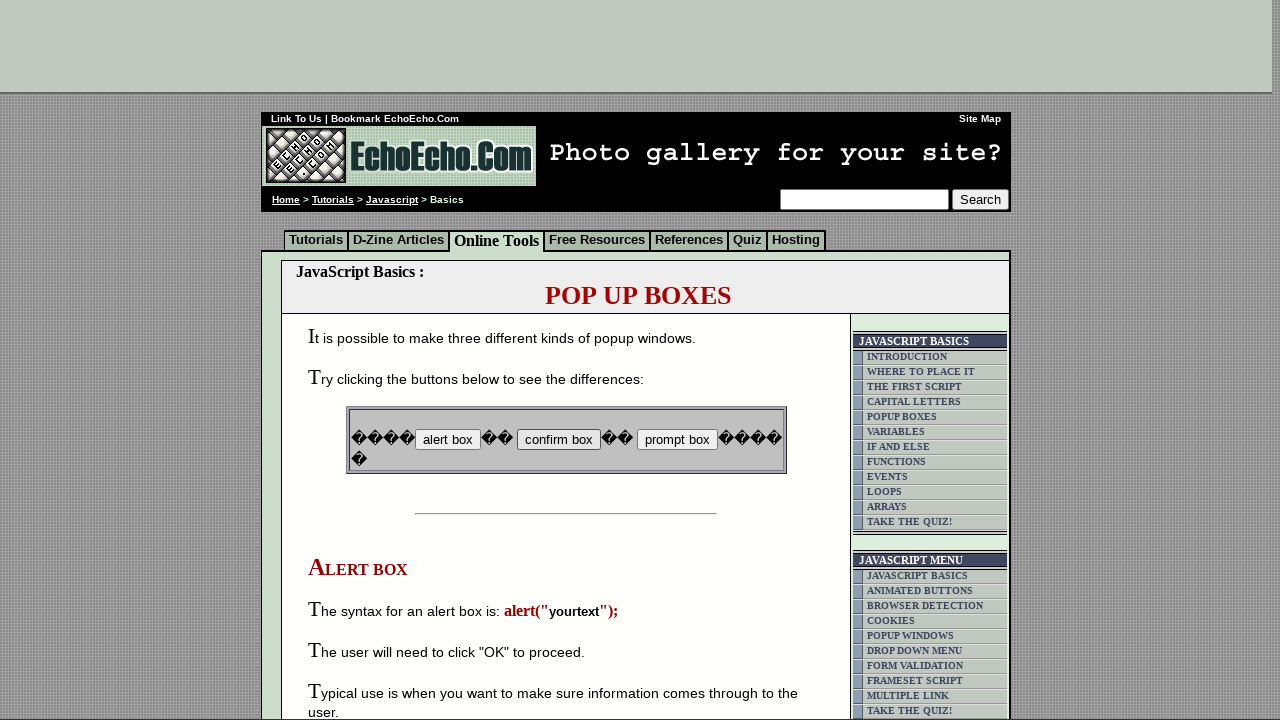

Waited for alert dialog to be processed
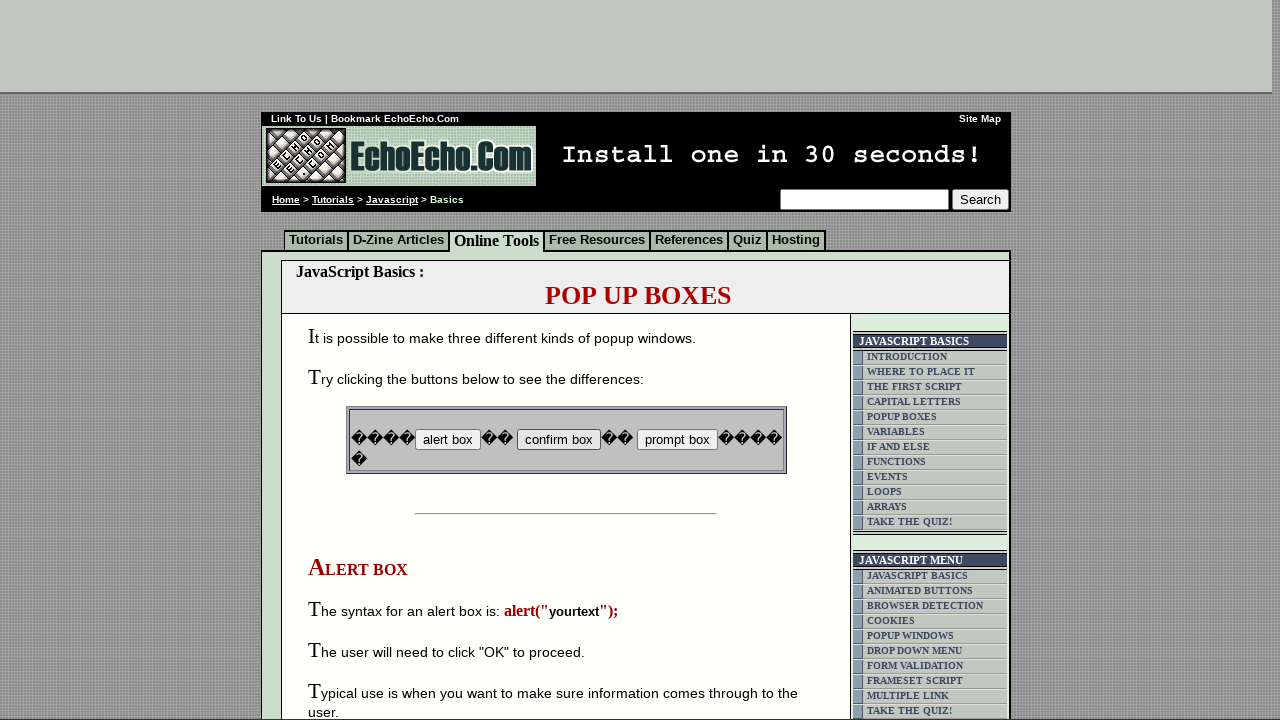

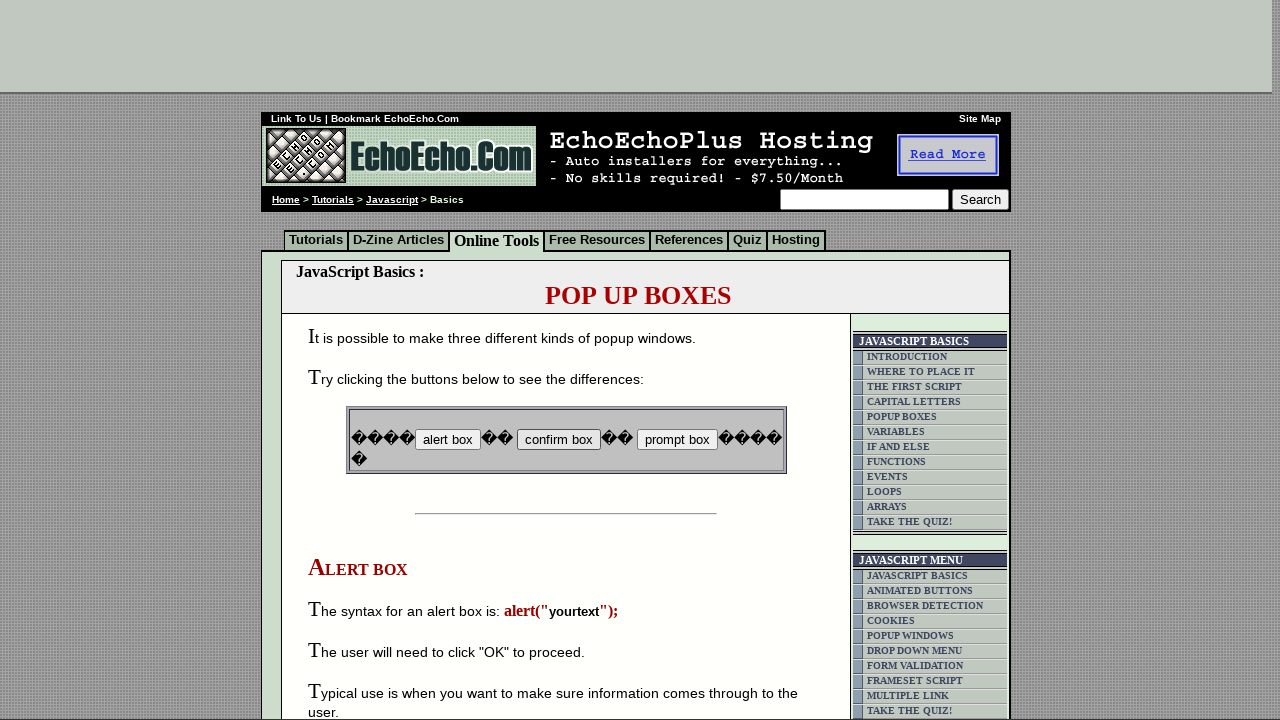